Tests adding a product with free shipping to cart from the product detail page

Starting URL: https://hintofyou.playbybeautyhaul.com/en/product/detail/hint-realm-2

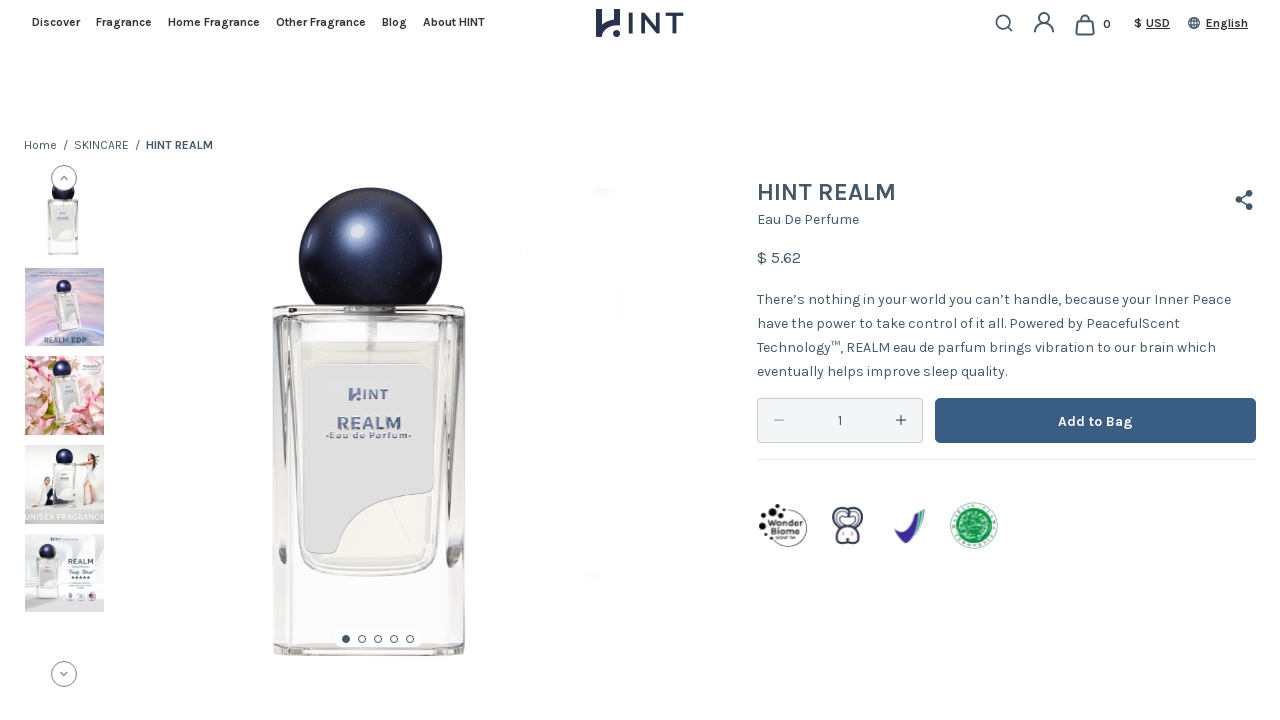

Clicked 'Add to Bag' button for free shipping product at (1096, 420) on button[type='submit']:has-text('Add to Bag')
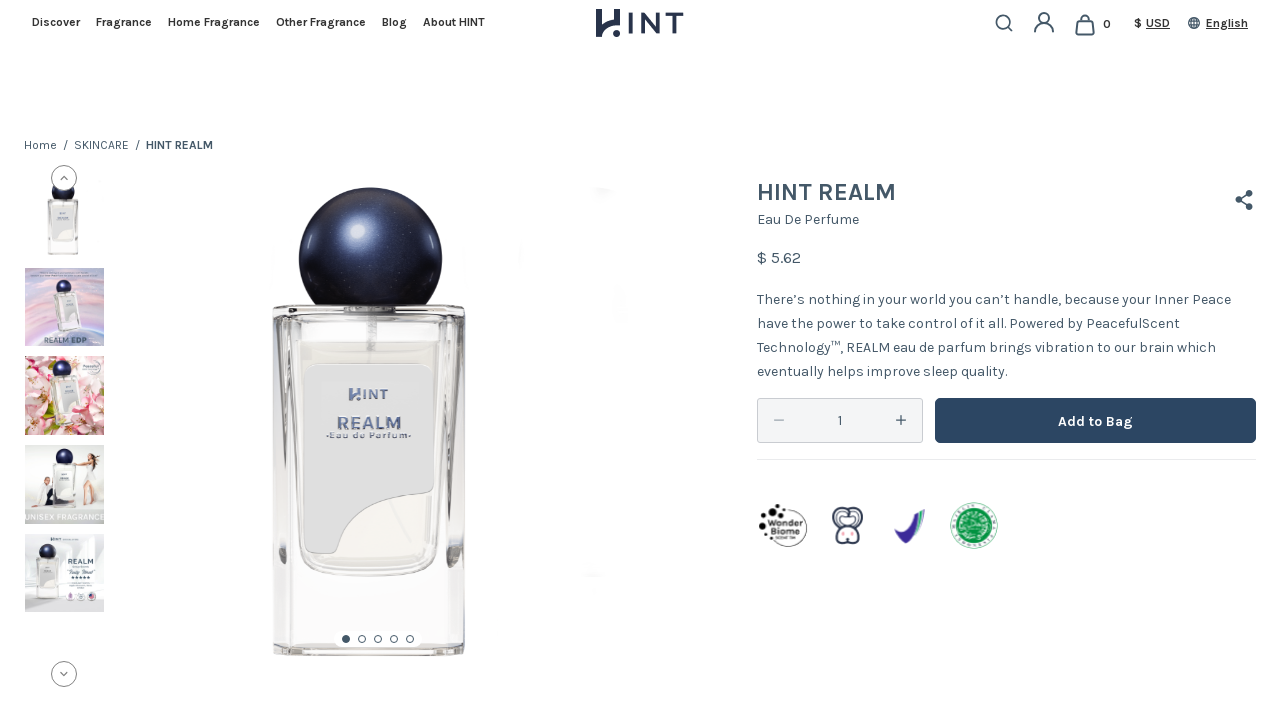

Verified success message appeared confirming product was added to cart
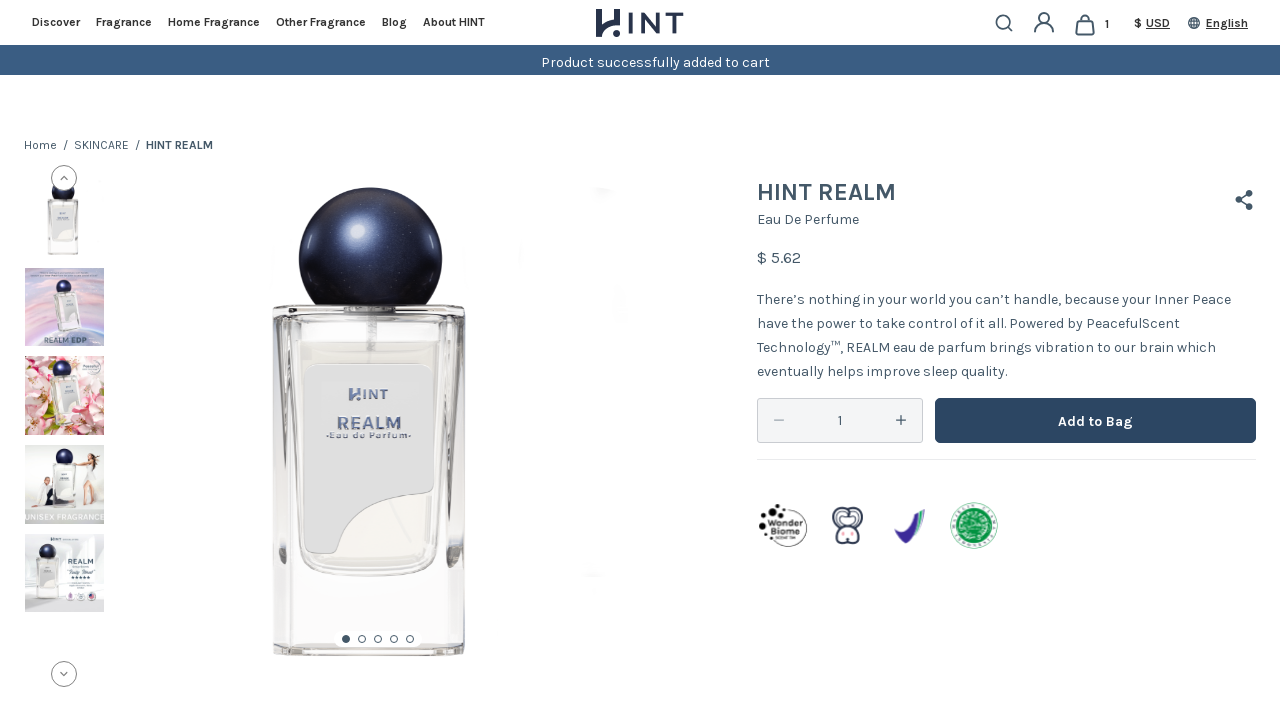

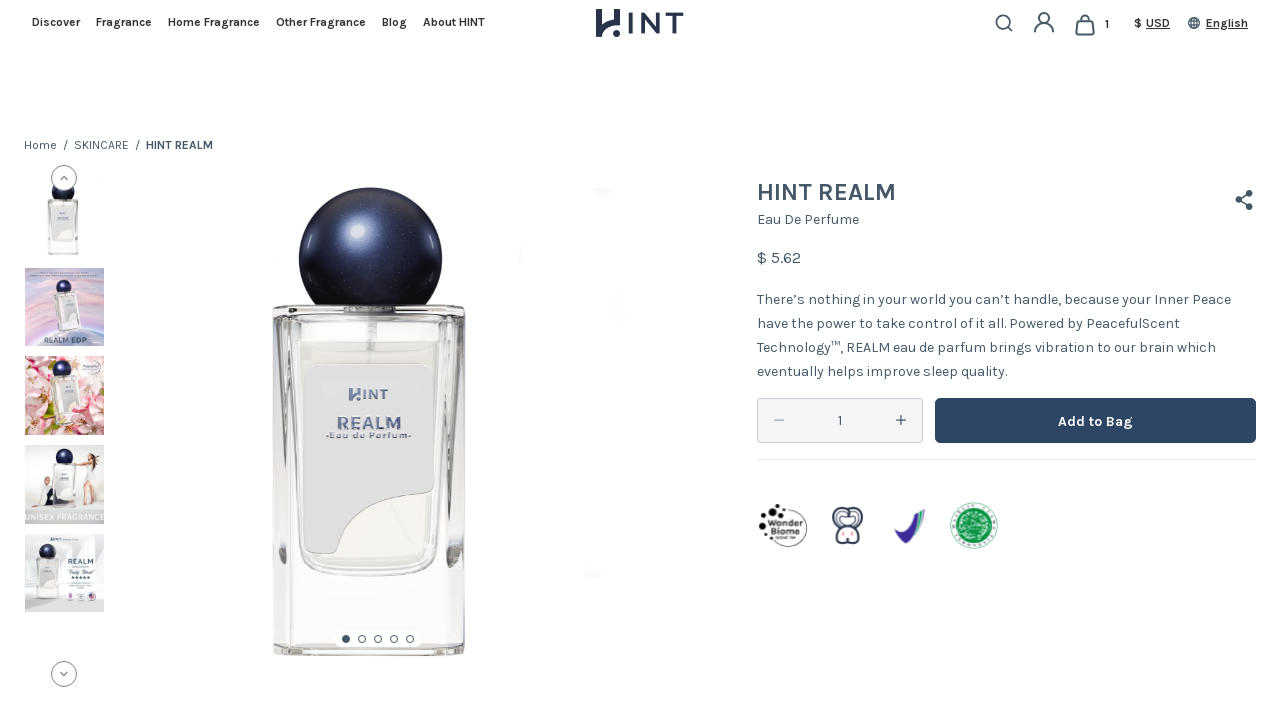